Navigates to WiseQuarter website and verifies the page loads by checking the URL and title

Starting URL: https://www.wisequarter.com

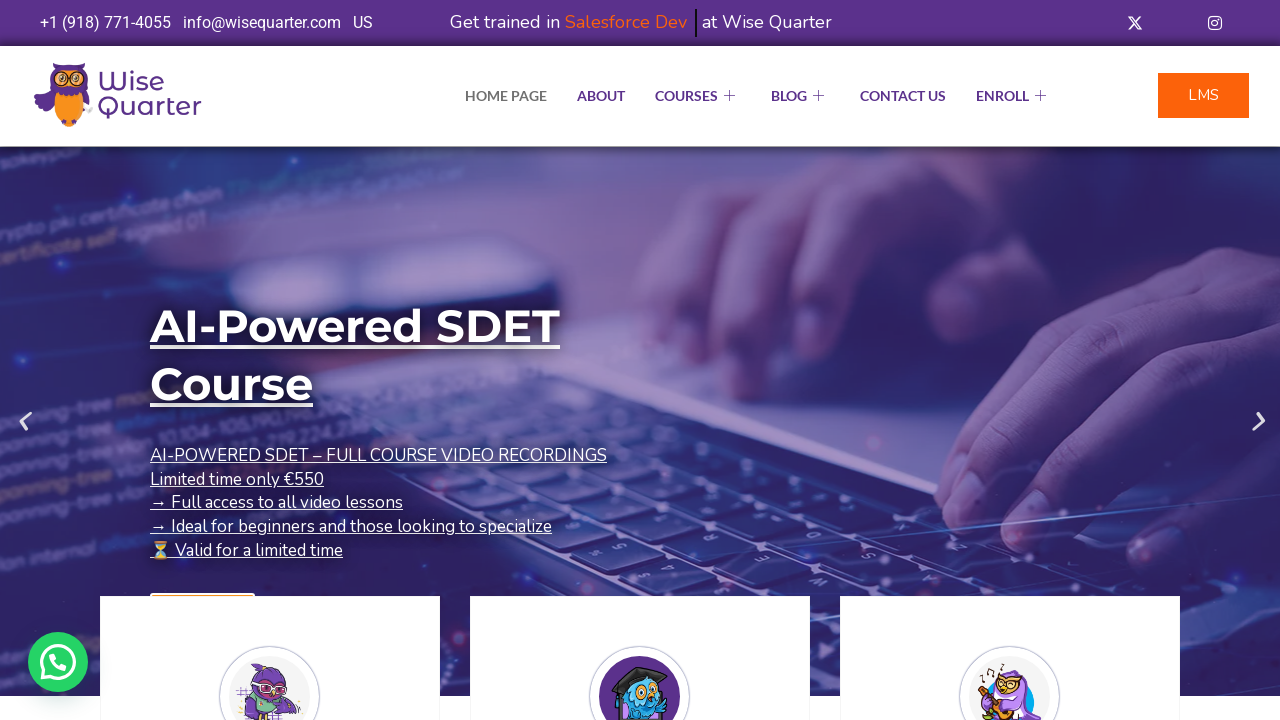

Waited for page DOM to be fully loaded
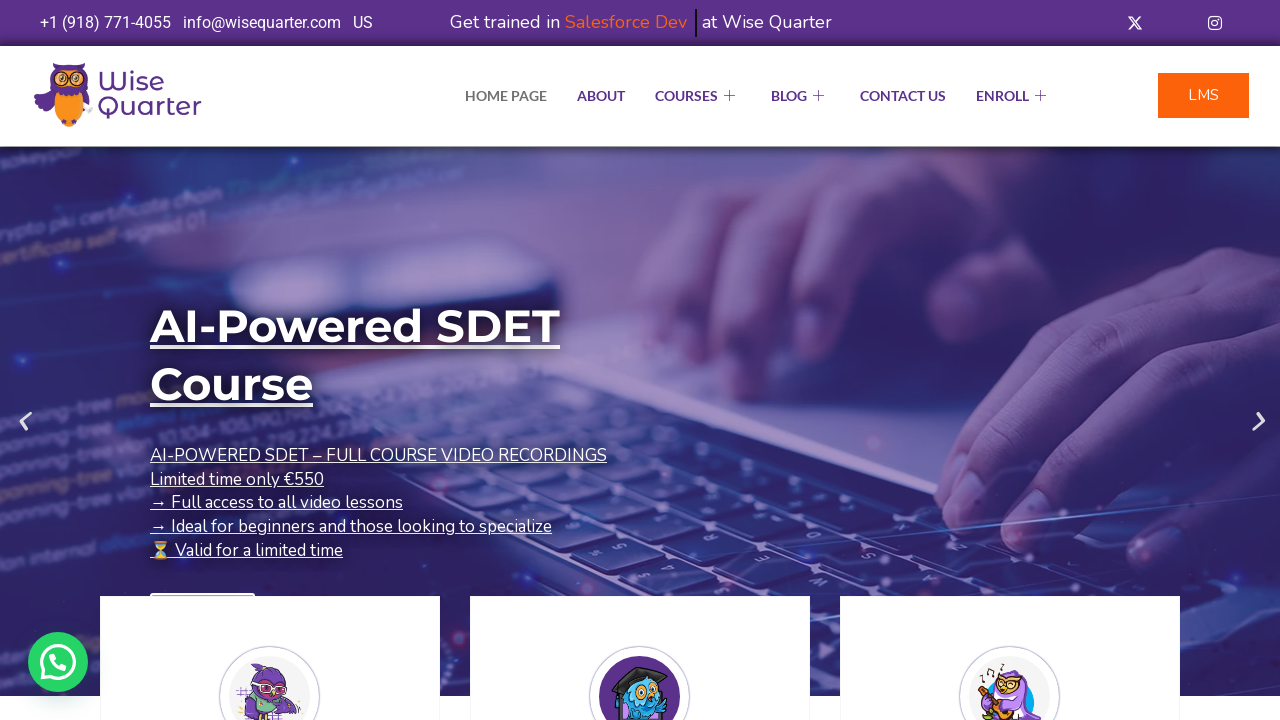

Retrieved and printed current page URL
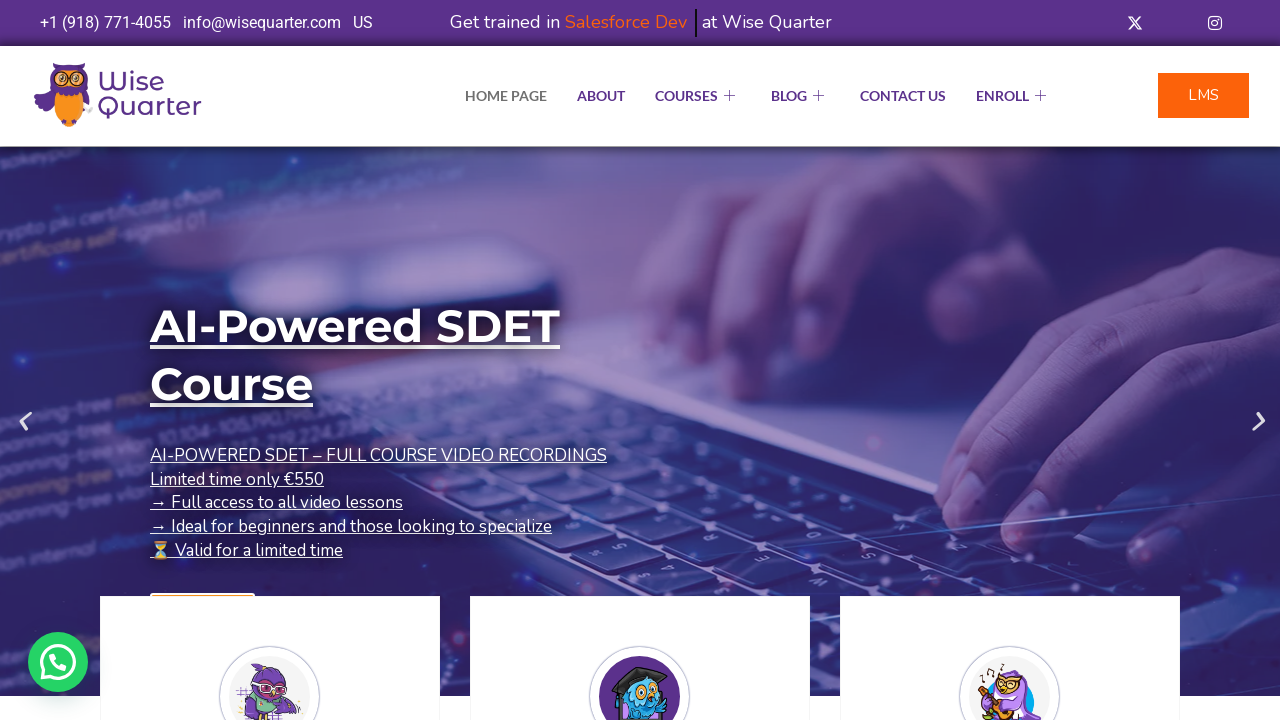

Retrieved and printed page title
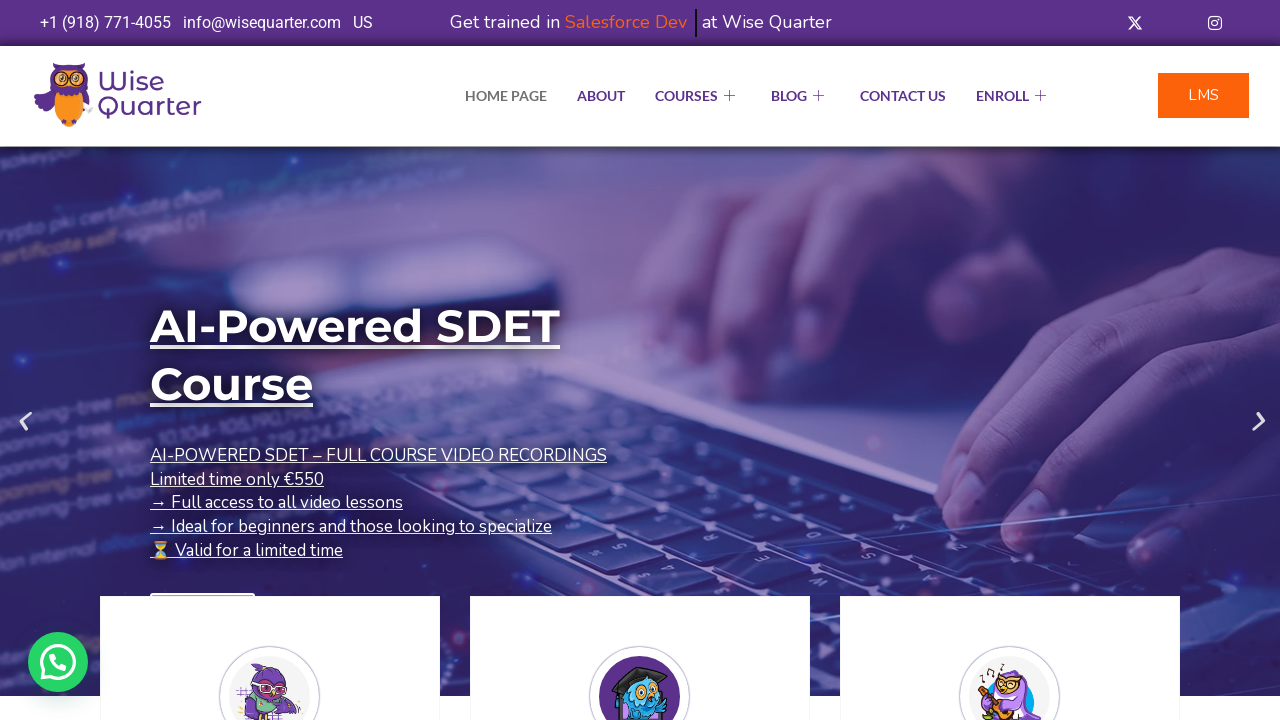

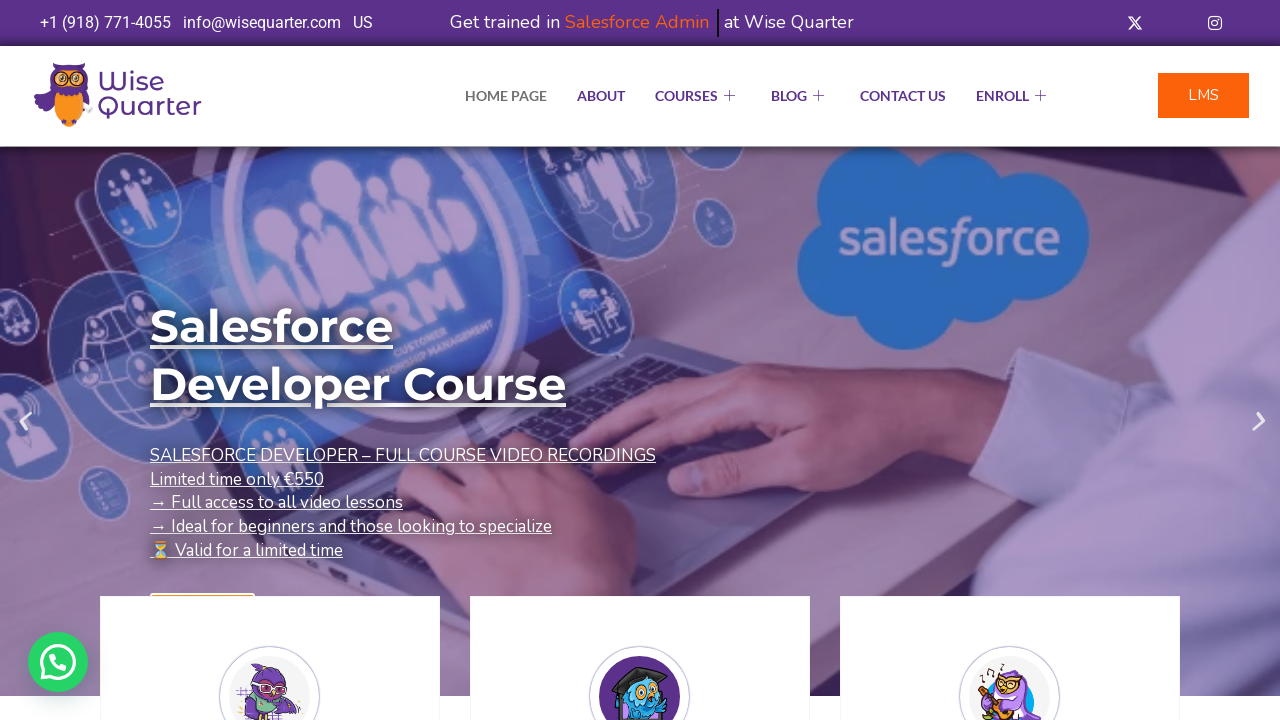